Tests the contact us text area by typing a message into the comments input box and verifying it accepts input.

Starting URL: https://cbarnc.github.io/Group3-repo-projects/

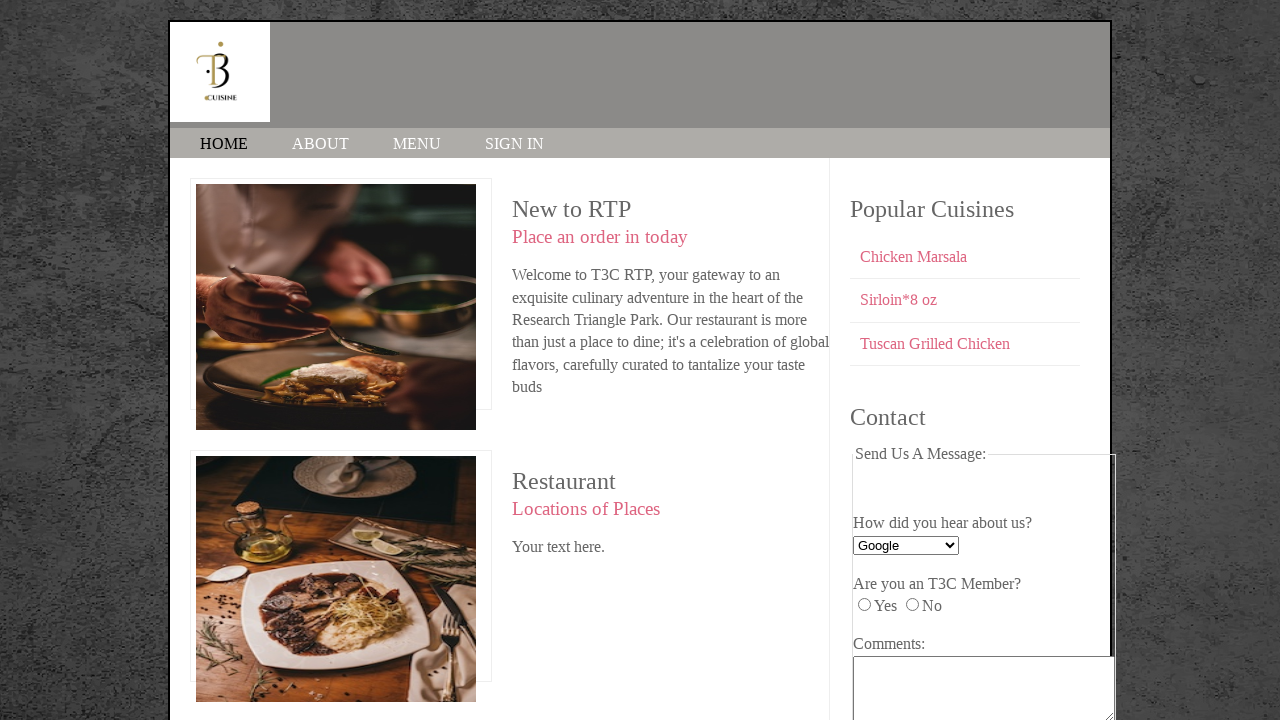

Navigated to contact us page
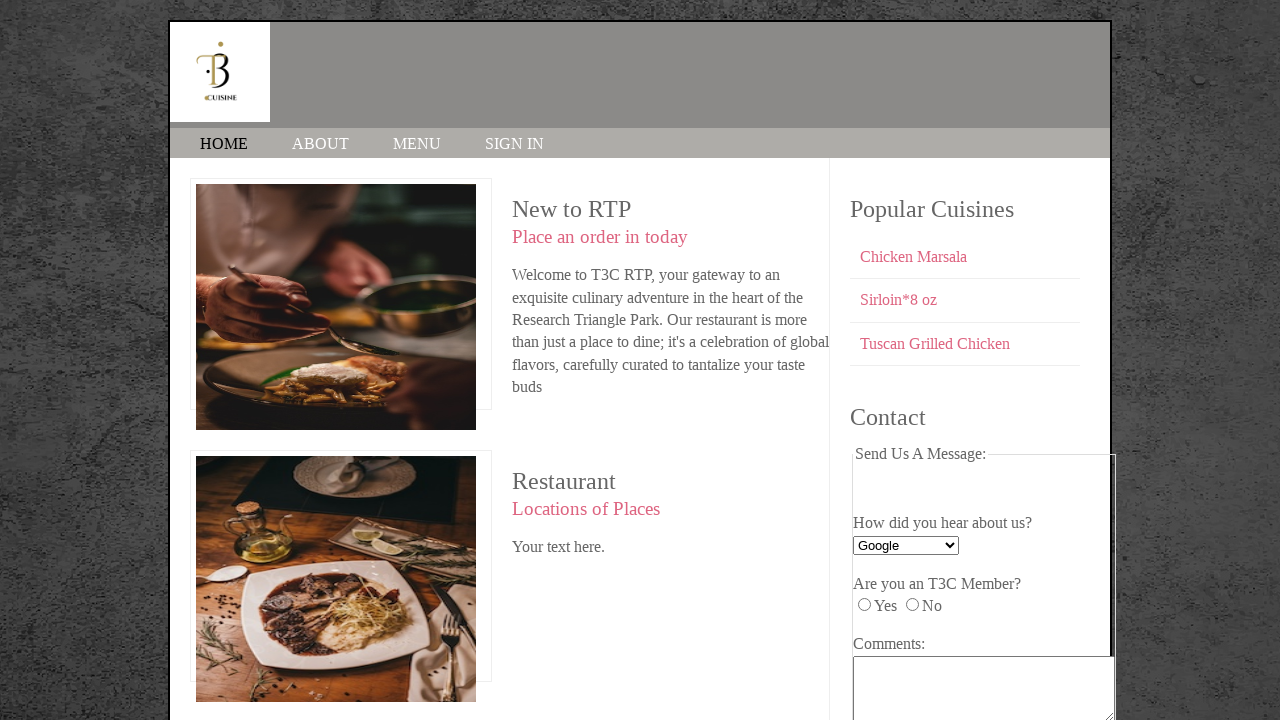

Filled comments text area with test message on #comments
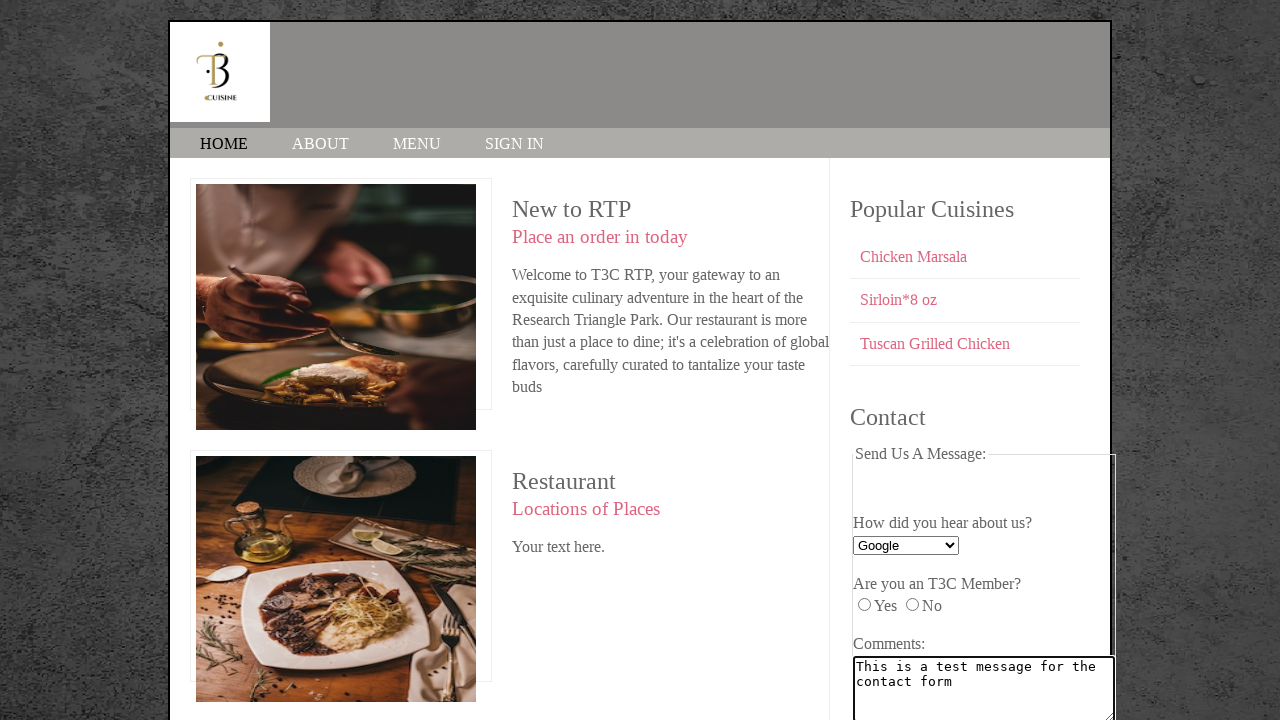

Verified comments text area accepts input correctly
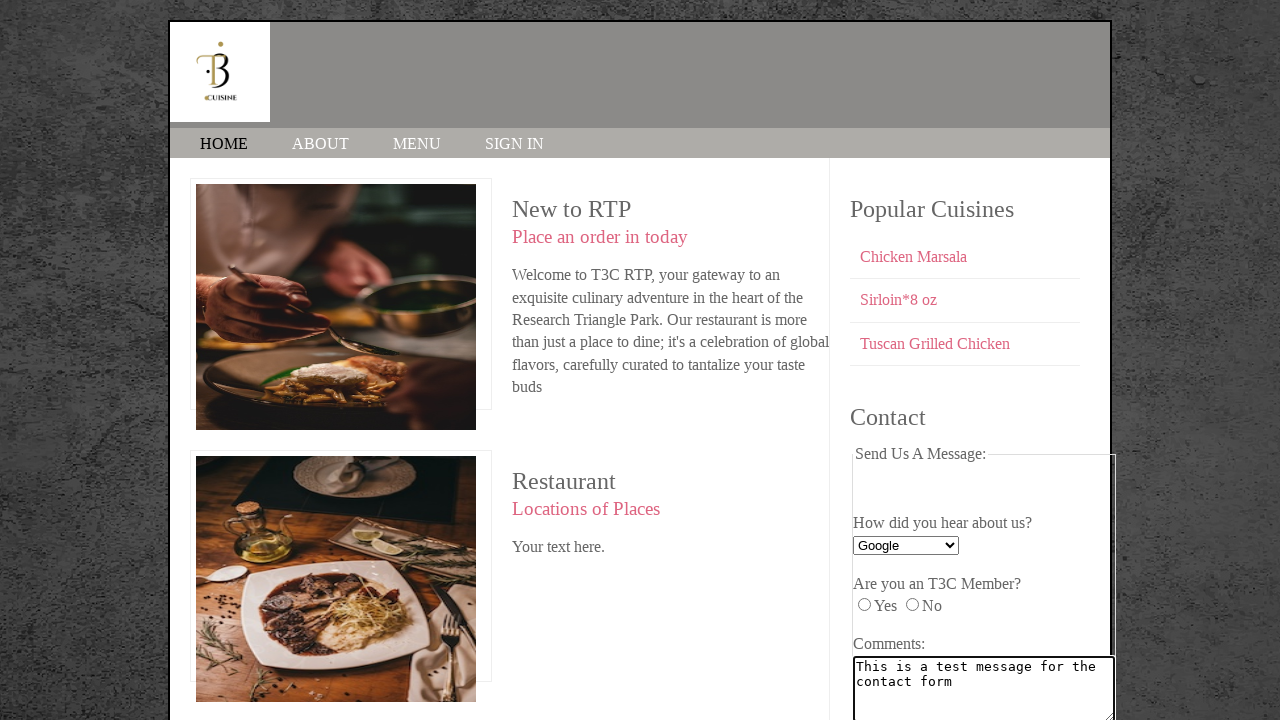

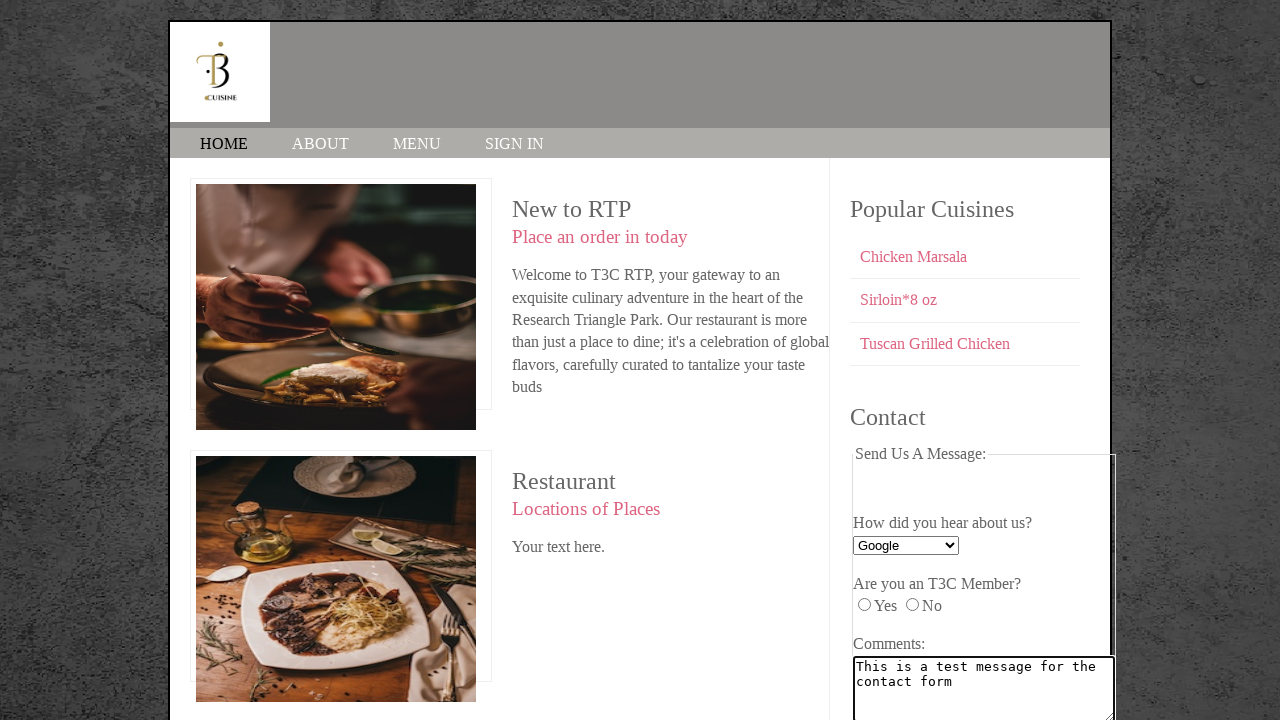